Tests multi-select list editor functionality on DevExpress demo page by clicking on various feature and model options in cascading list boxes.

Starting URL: https://demos.devexpress.com/aspxeditorsdemos/ListEditors/MultiSelect.aspx

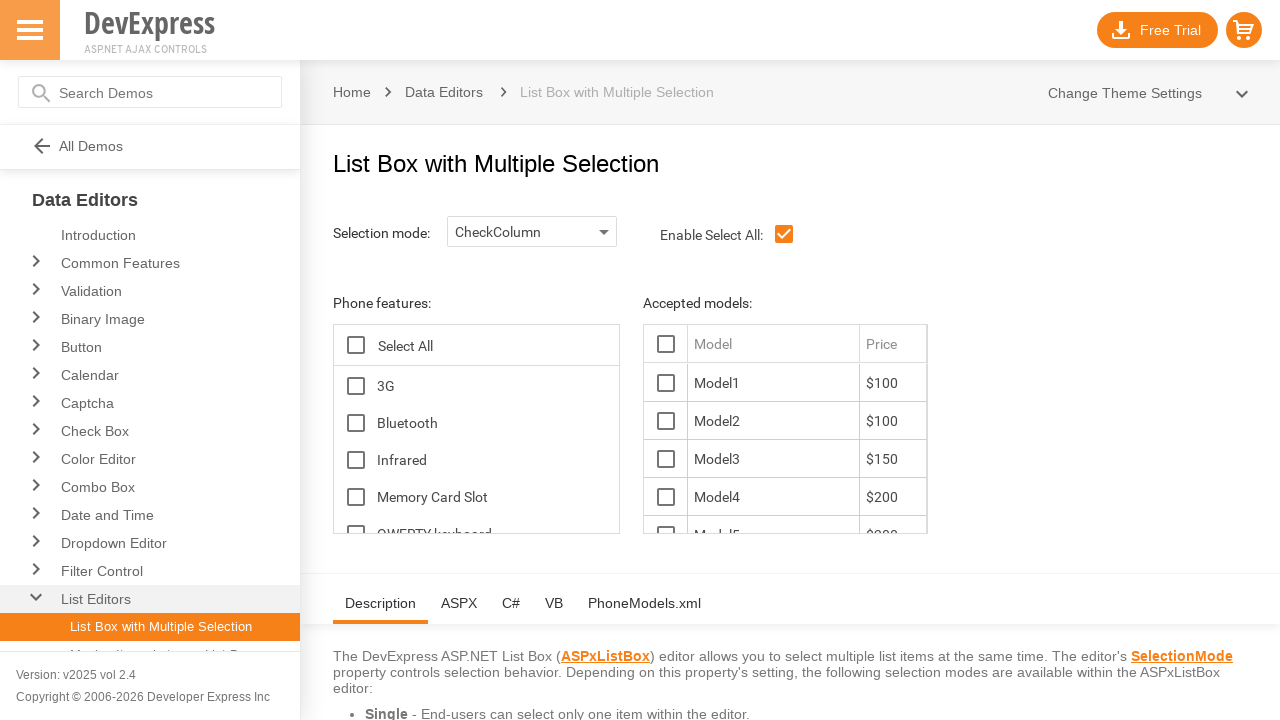

Clicked on TG feature option in the features list at (356, 386) on xpath=//*[@id='ContentHolder_lbFeatures_TG_D']
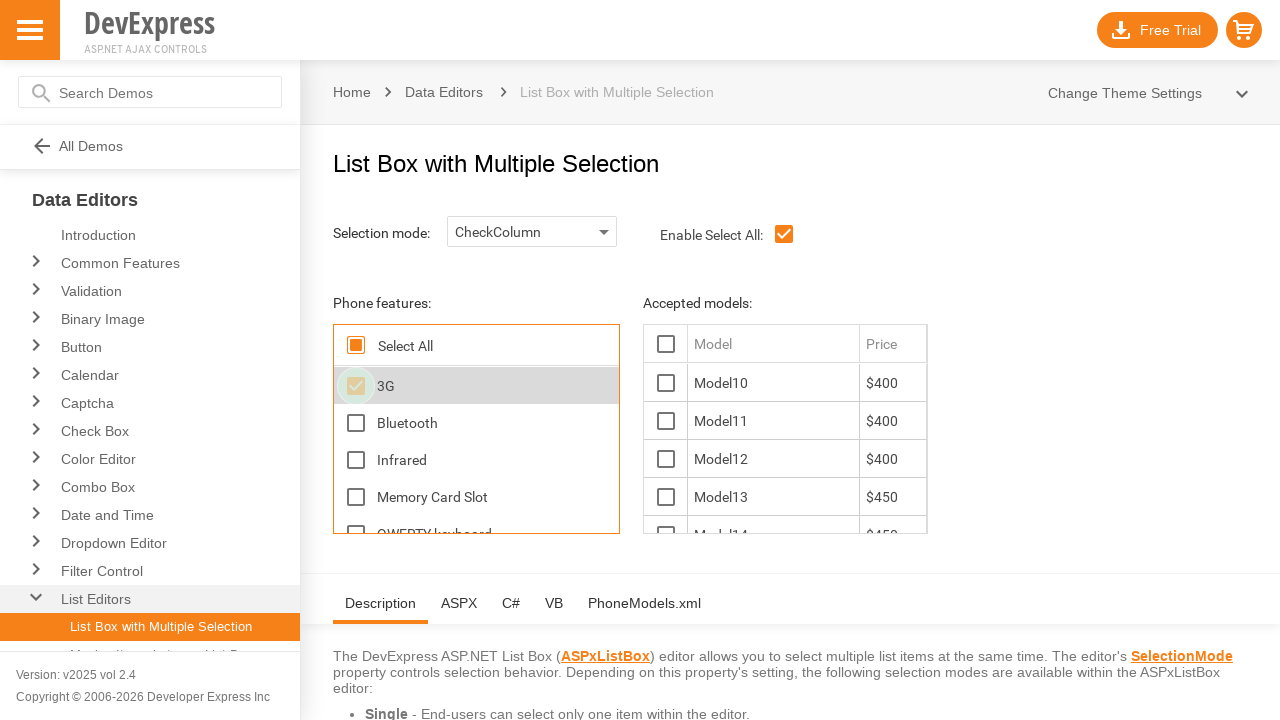

Models list updated after selecting TG feature
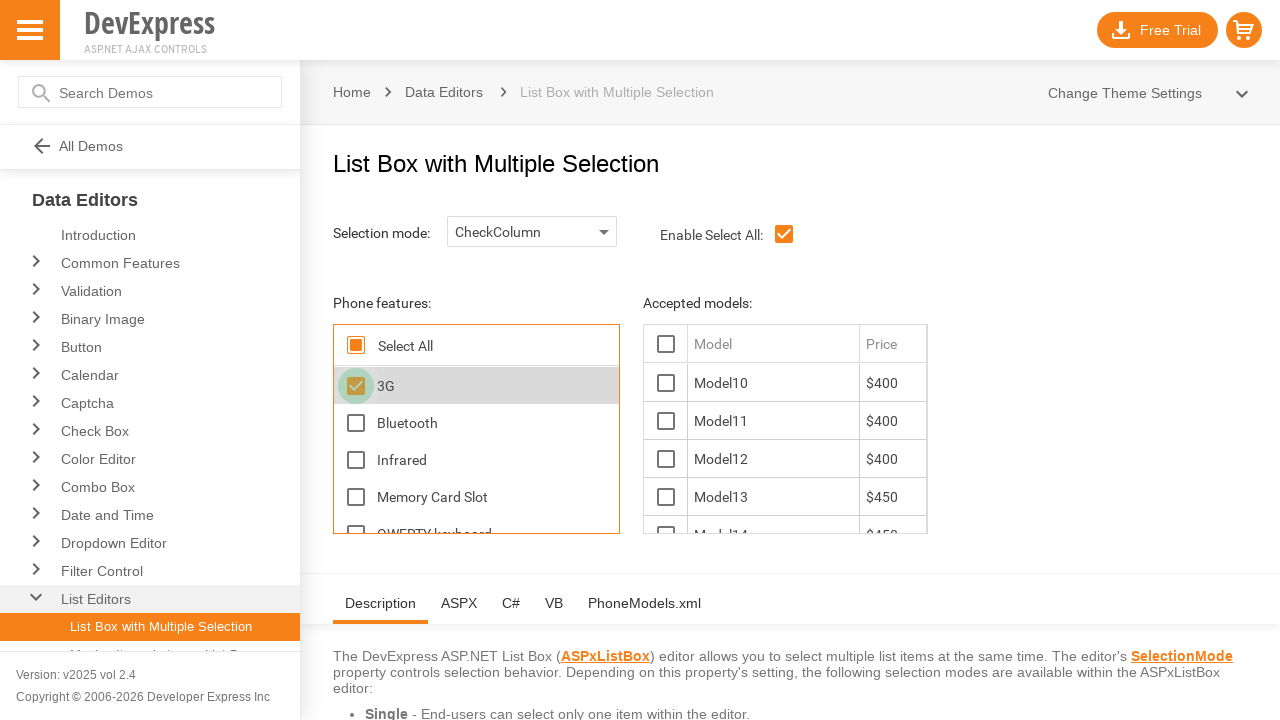

Clicked on model 11 option in the models list at (666, 421) on xpath=//*[@id='ContentHolder_lbModels_11_D']
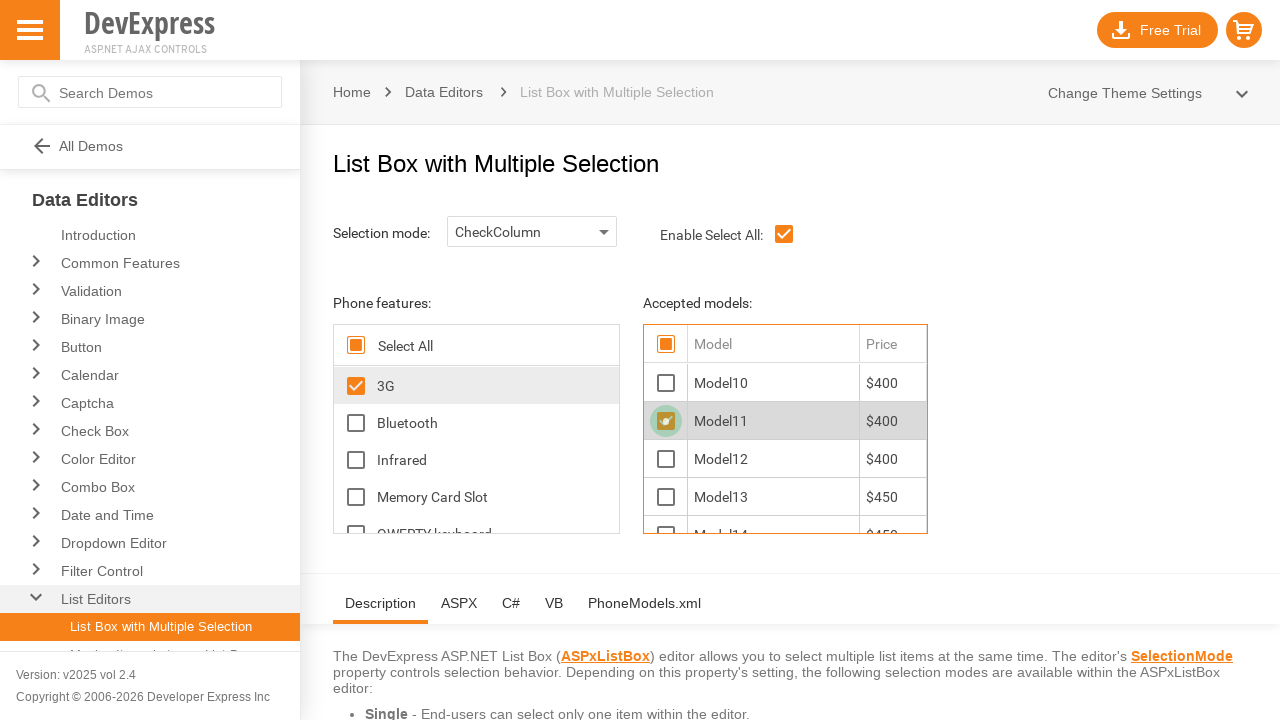

Clicked on Bluetooth feature option in the features list at (356, 423) on xpath=//*[@id='ContentHolder_lbFeatures_Bluetooth_D']
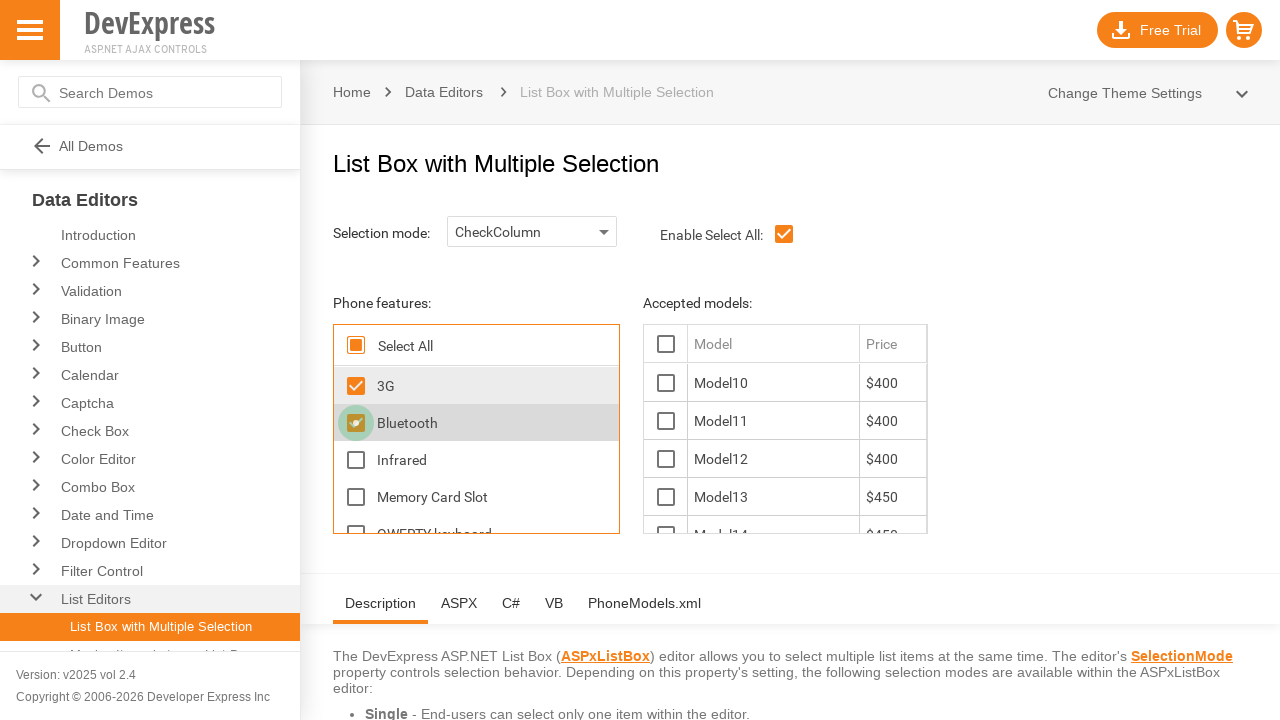

Models list updated after selecting Bluetooth feature
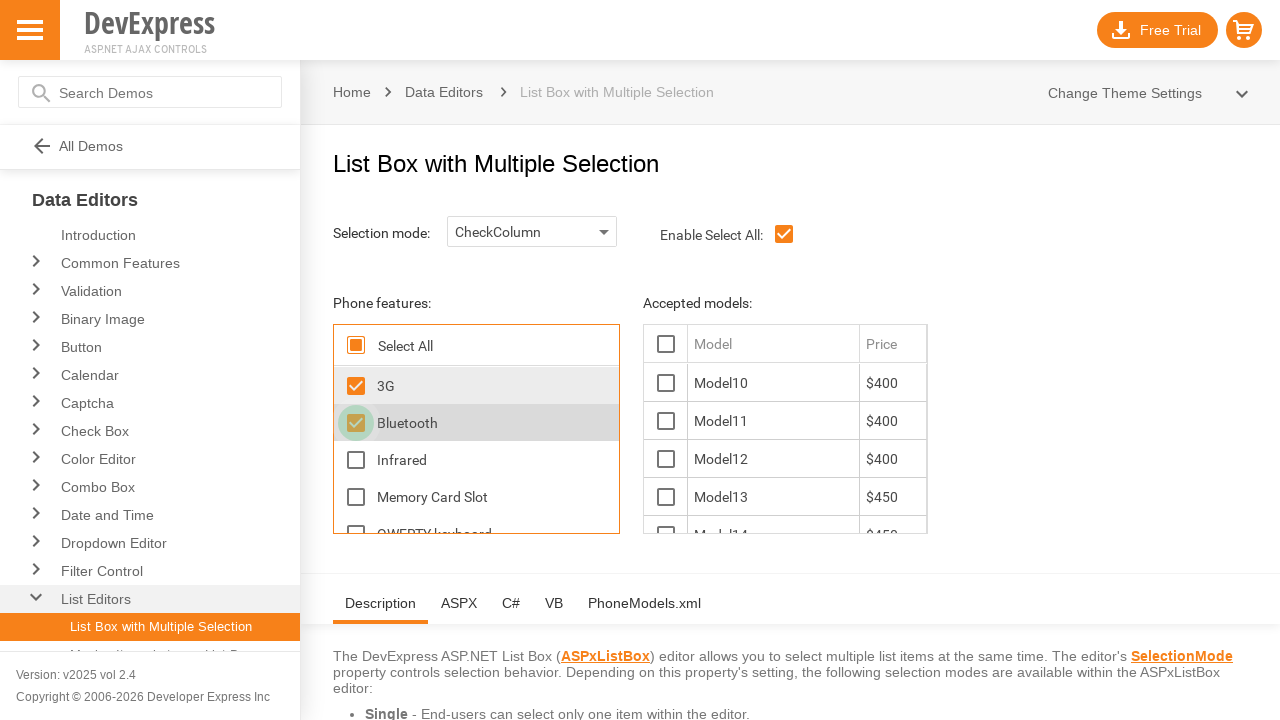

Clicked on model 12 option in the models list at (666, 459) on xpath=//*[@id='ContentHolder_lbModels_12_D']
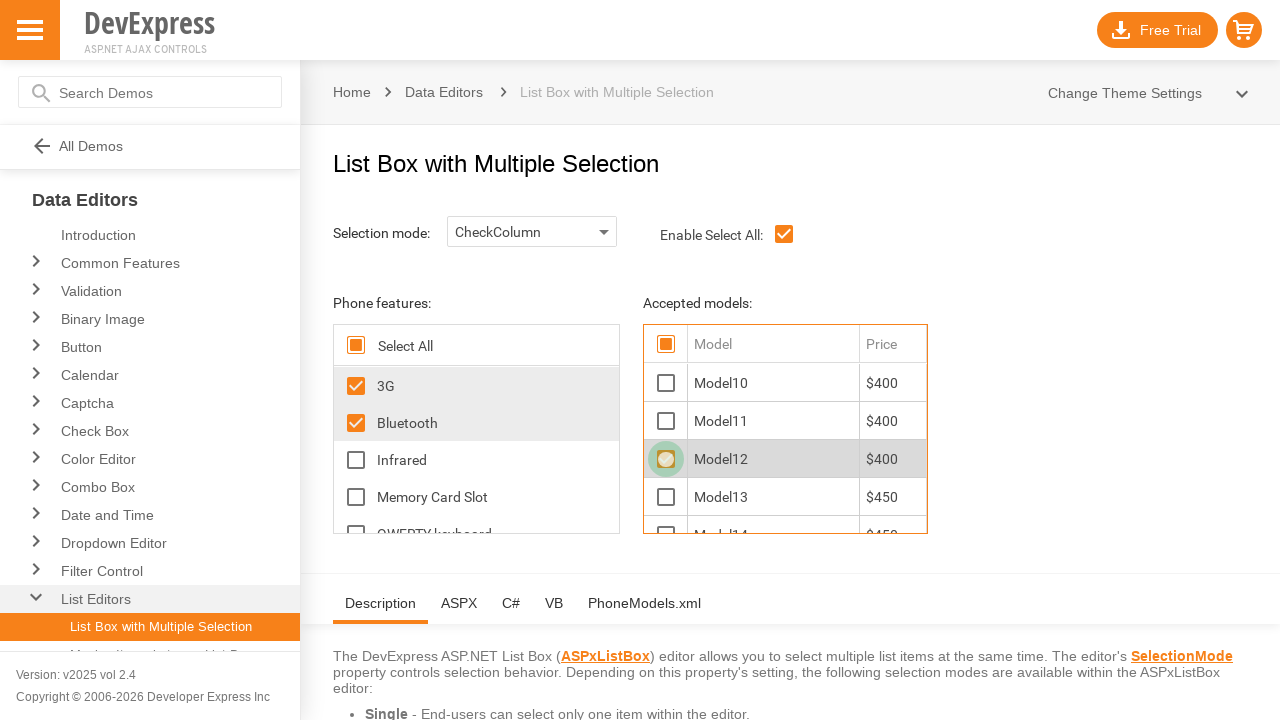

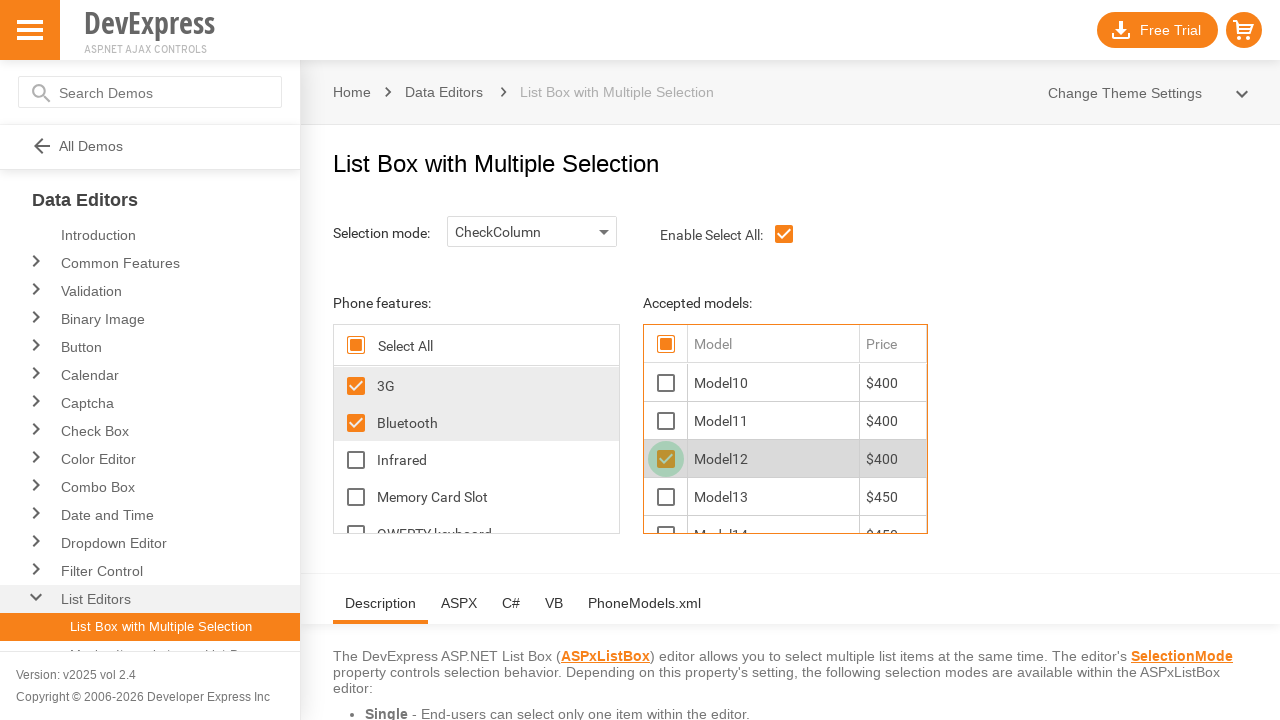